Tests iframe interaction and alert handling by clicking a button inside an iframe and accepting a confirmation dialog

Starting URL: https://www.w3schools.com/js/tryit.asp?filename=tryjs_confirm

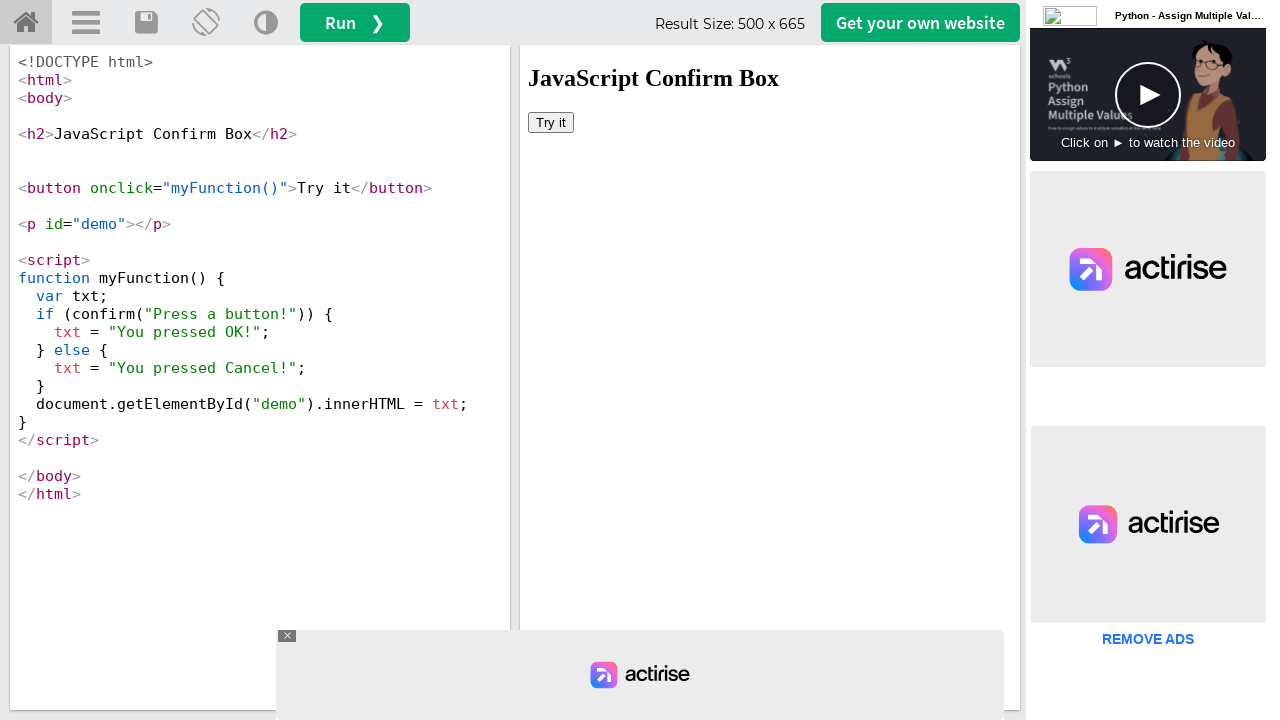

Switched to iframeResult frame
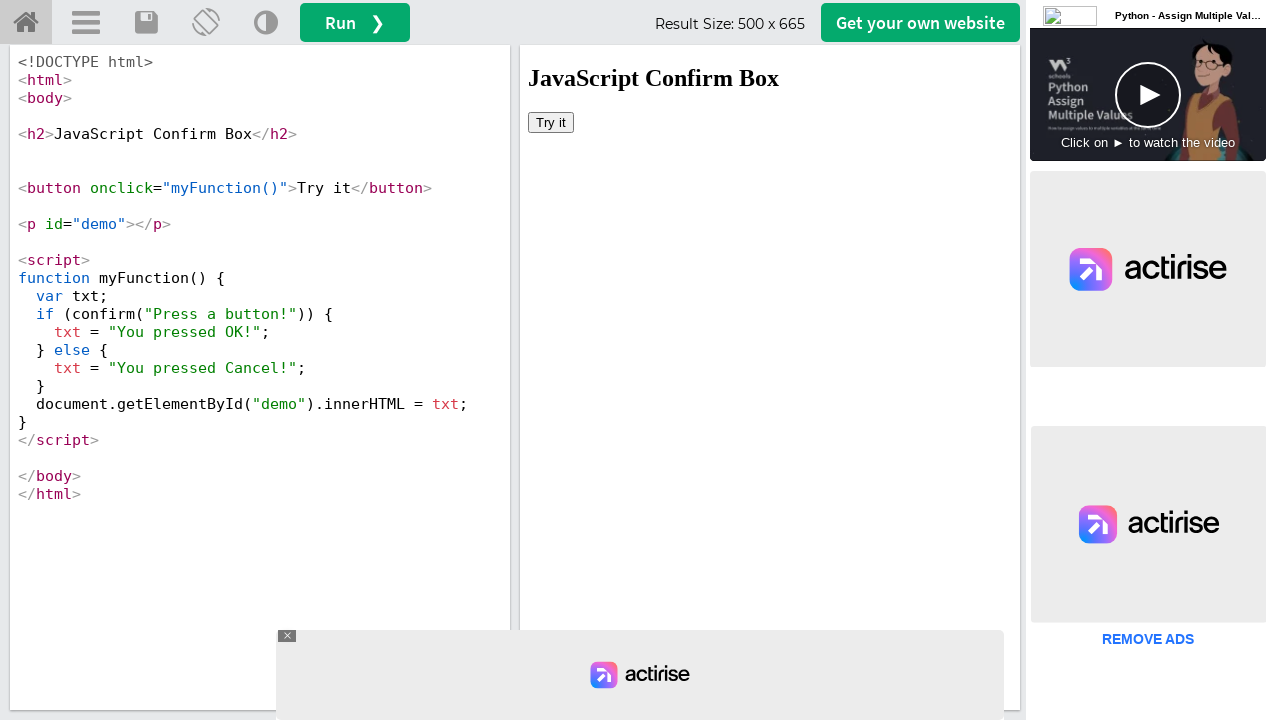

Clicked 'Try it' button inside iframe at (551, 122) on xpath=//button[text()='Try it']
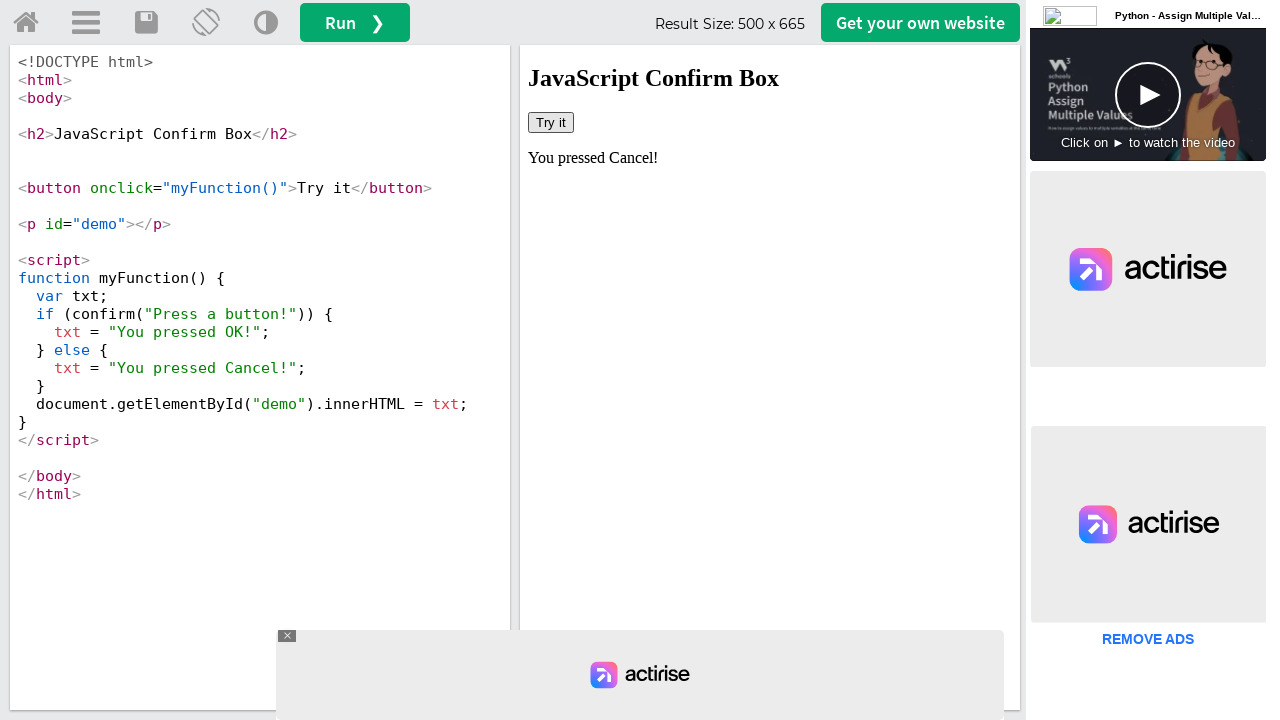

Set up dialog handler to accept confirmation
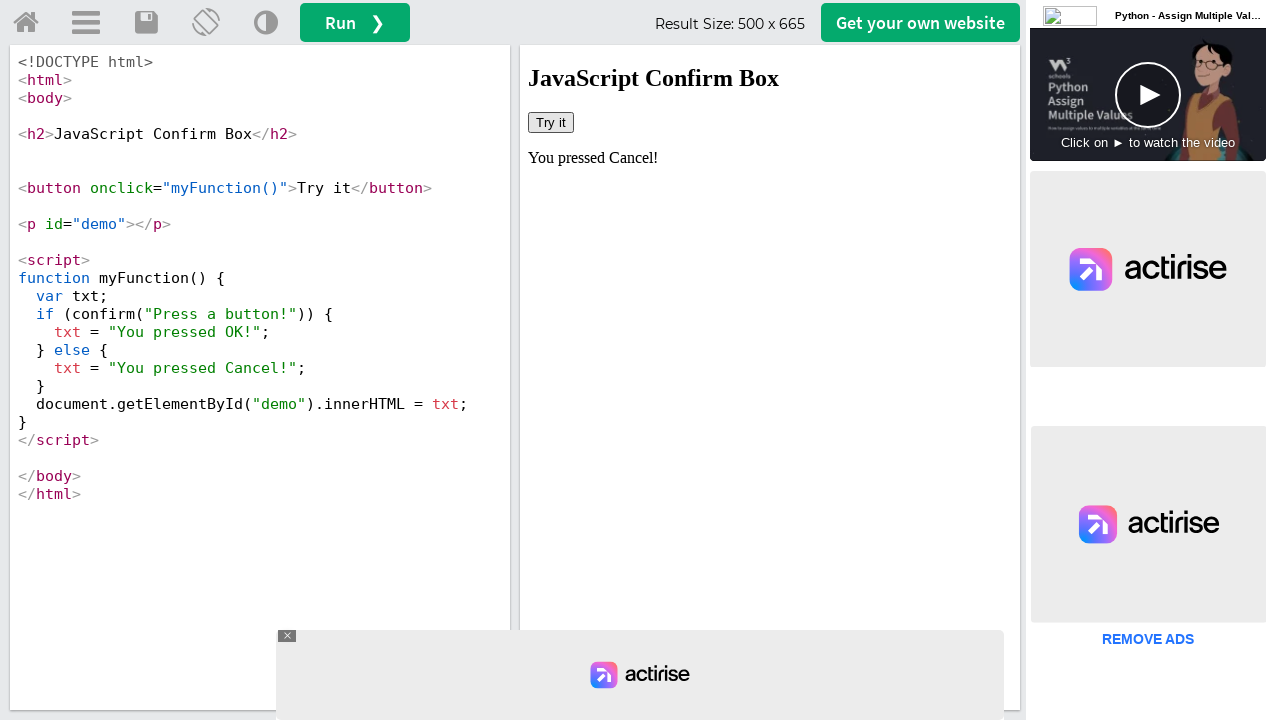

Retrieved result text from #demo element
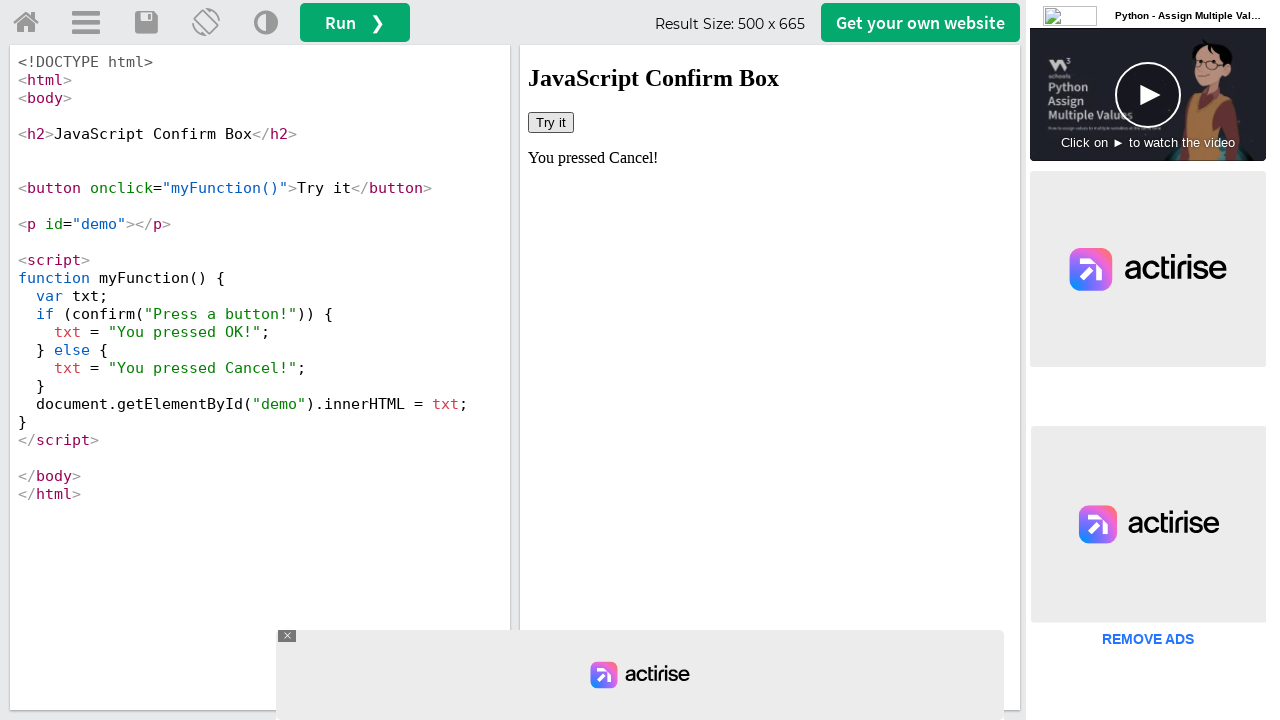

Printed result text: You pressed Cancel!
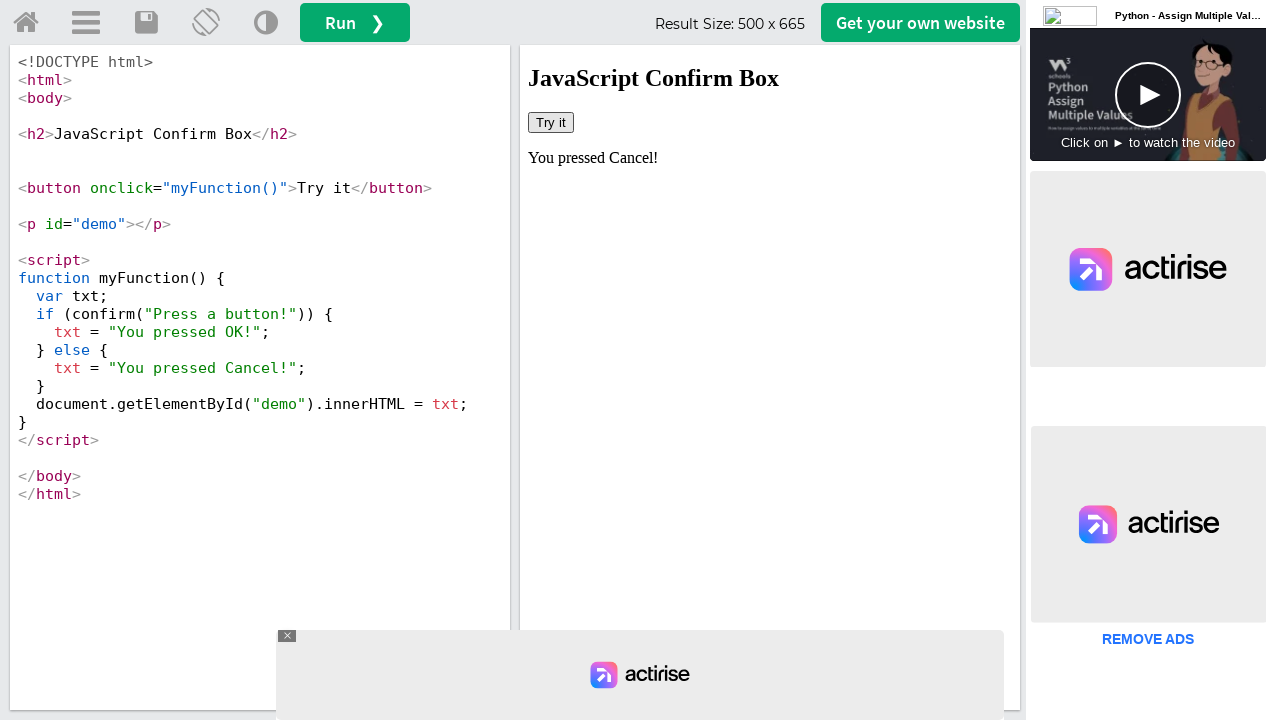

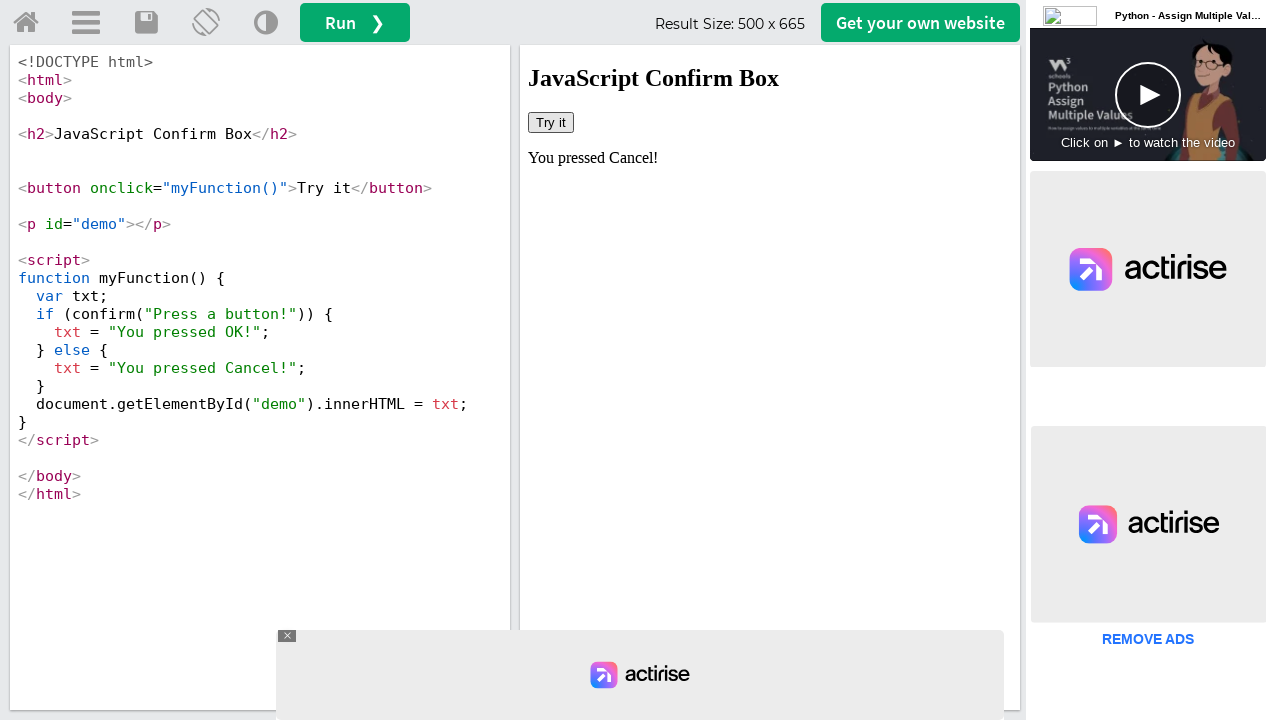